Navigates to the Maruti Suzuki Brezza car page and waits for the page to load.

Starting URL: https://www.marutisuzuki.com/brezza

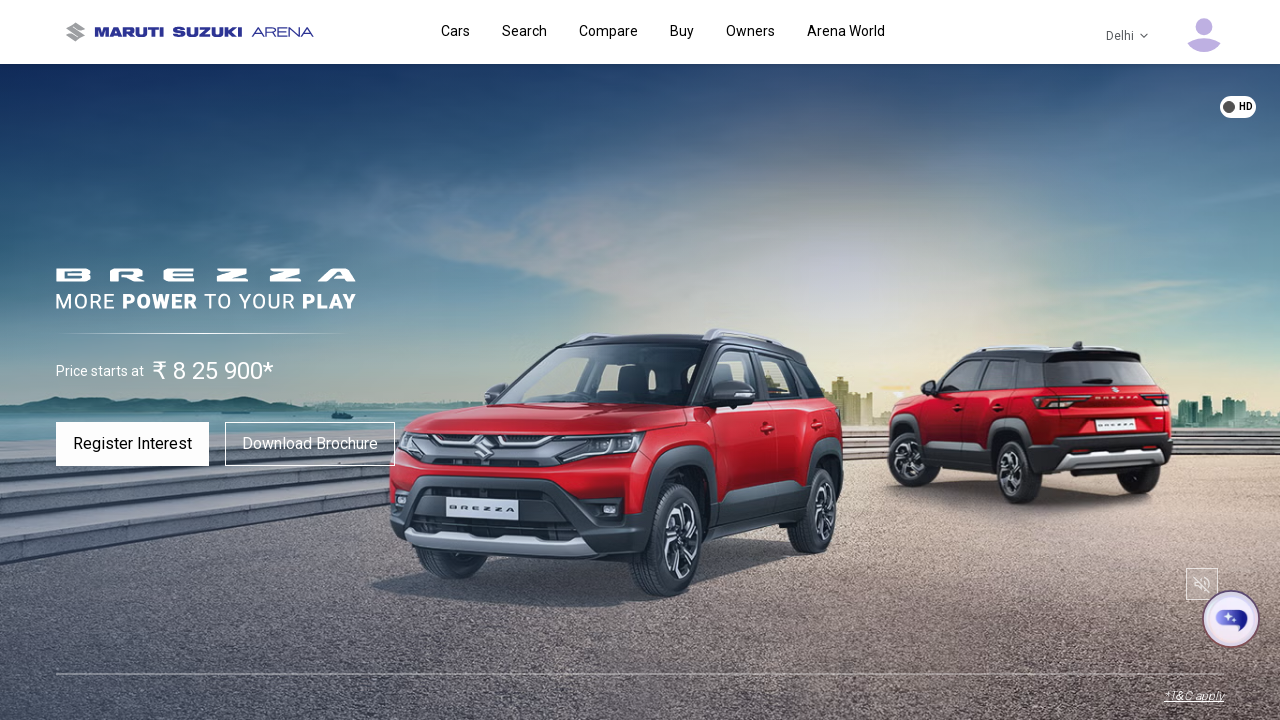

Waited for Maruti Suzuki Brezza page to fully load (networkidle state)
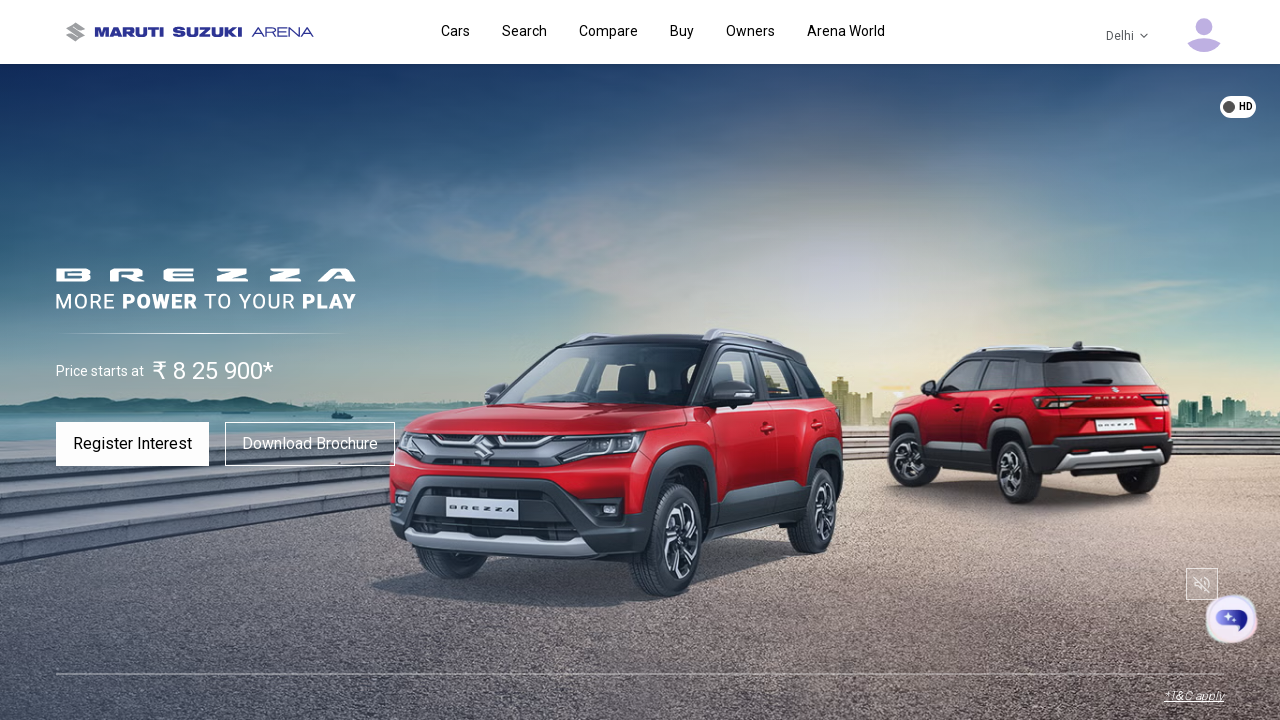

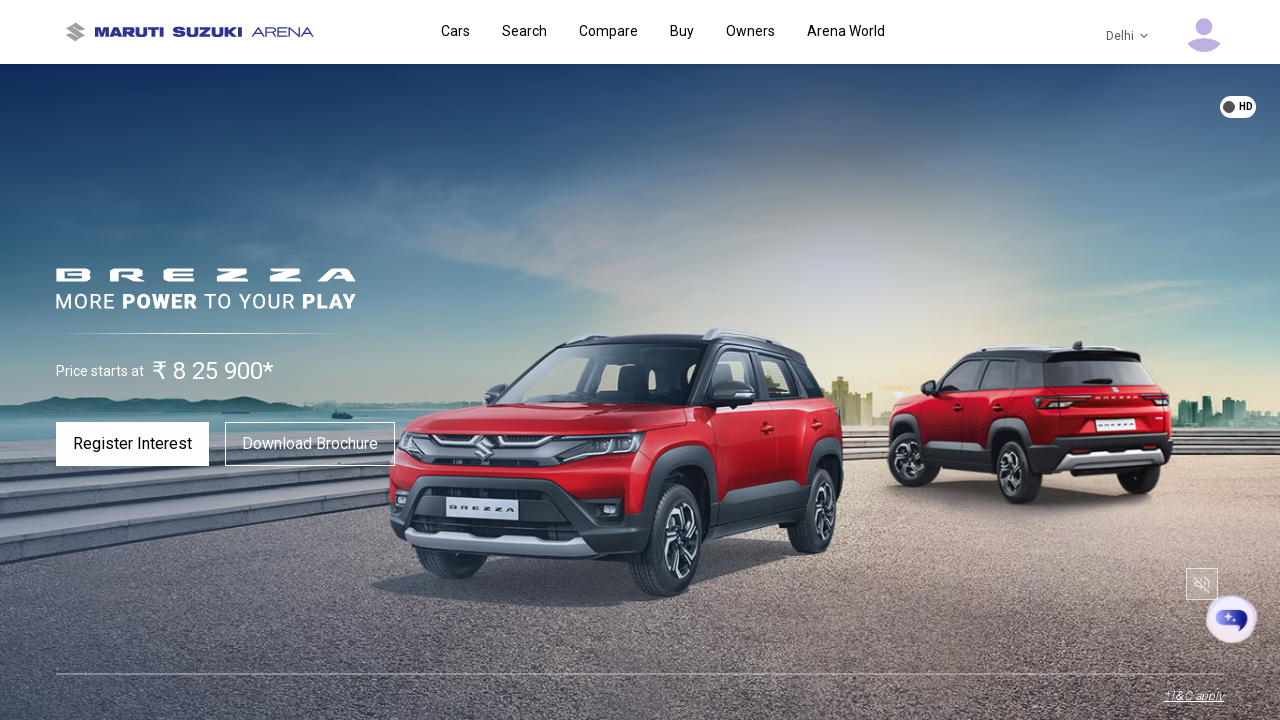